Tests invalid addition with invalid second operand "K" and verifies an error message is displayed

Starting URL: https://gerabarud.github.io/is3-calculadora/

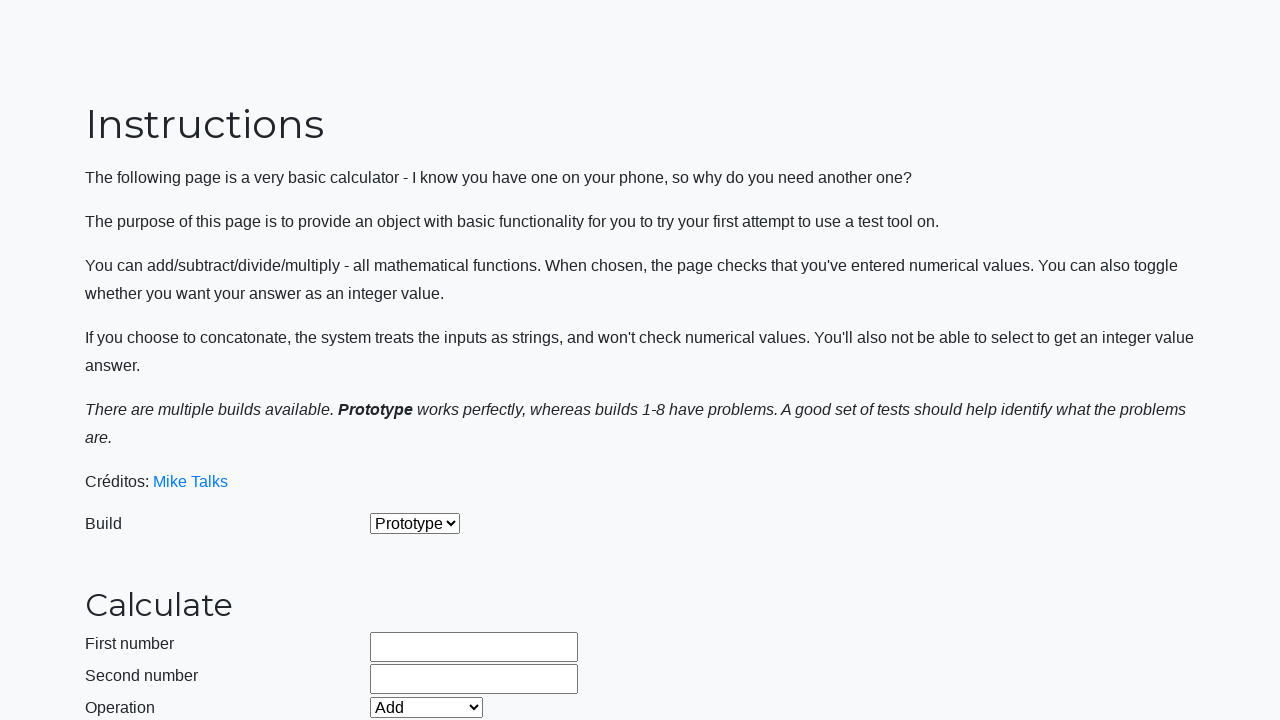

Selected 'Prototype' build from dropdown on #selectBuild
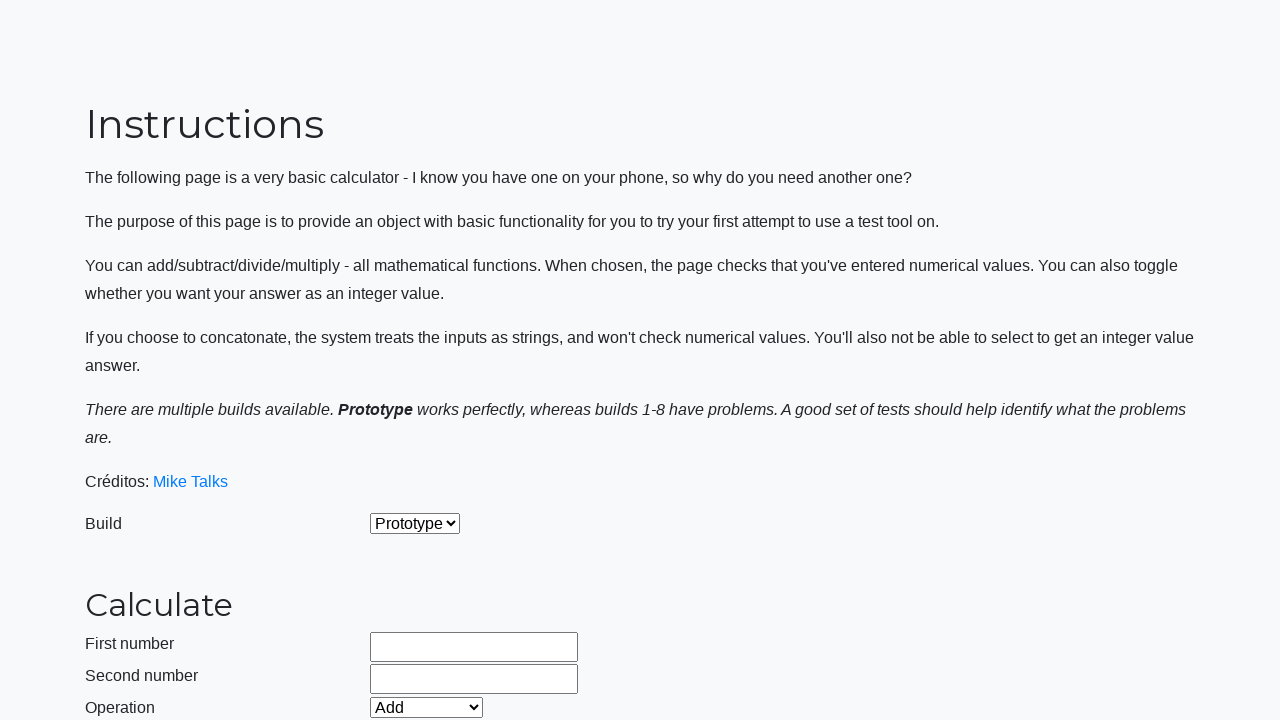

Selected 'Add' operation from dropdown on #selectOperationDropdown
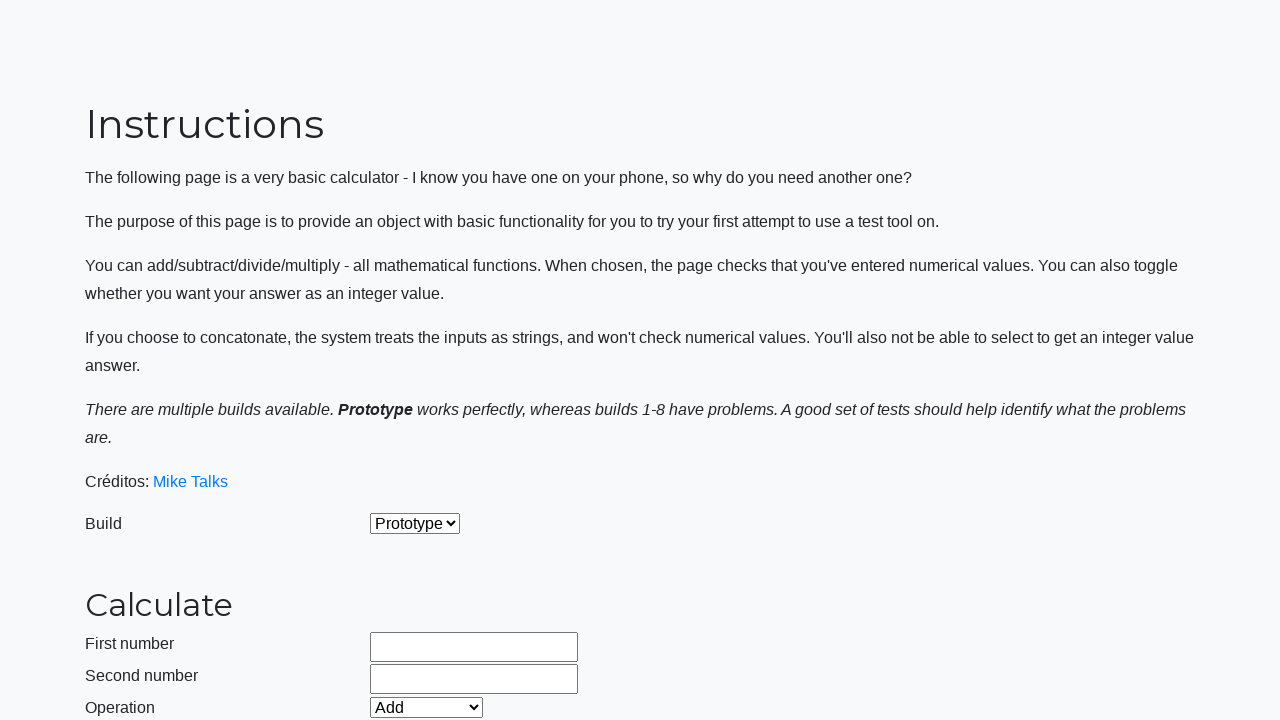

Cleared first operand field on #number1Field
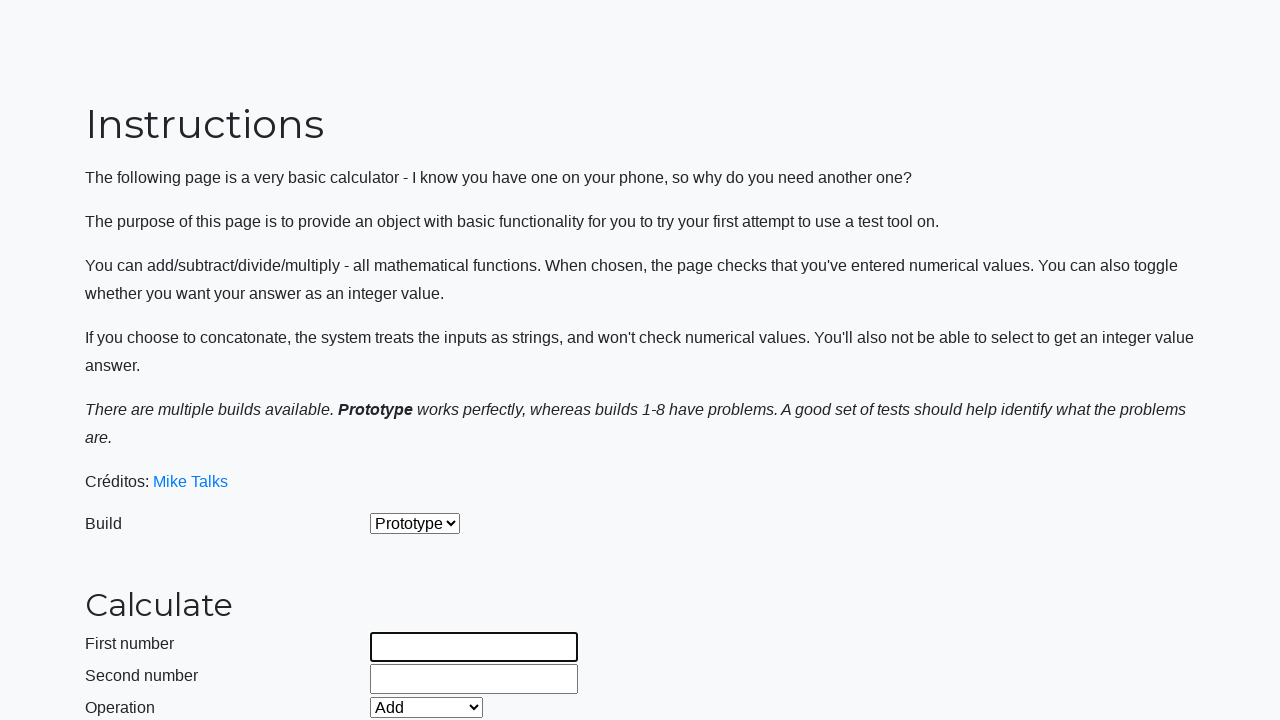

Filled first operand field with '99999999999' on #number1Field
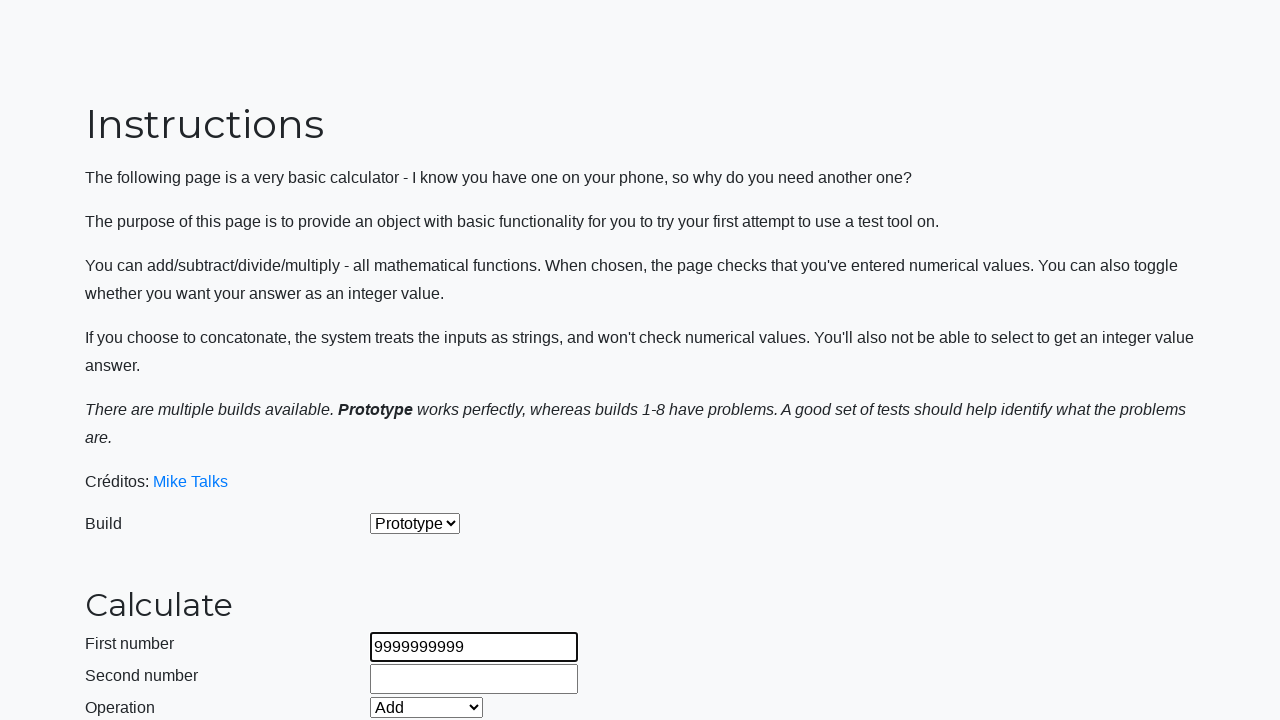

Cleared second operand field on #number2Field
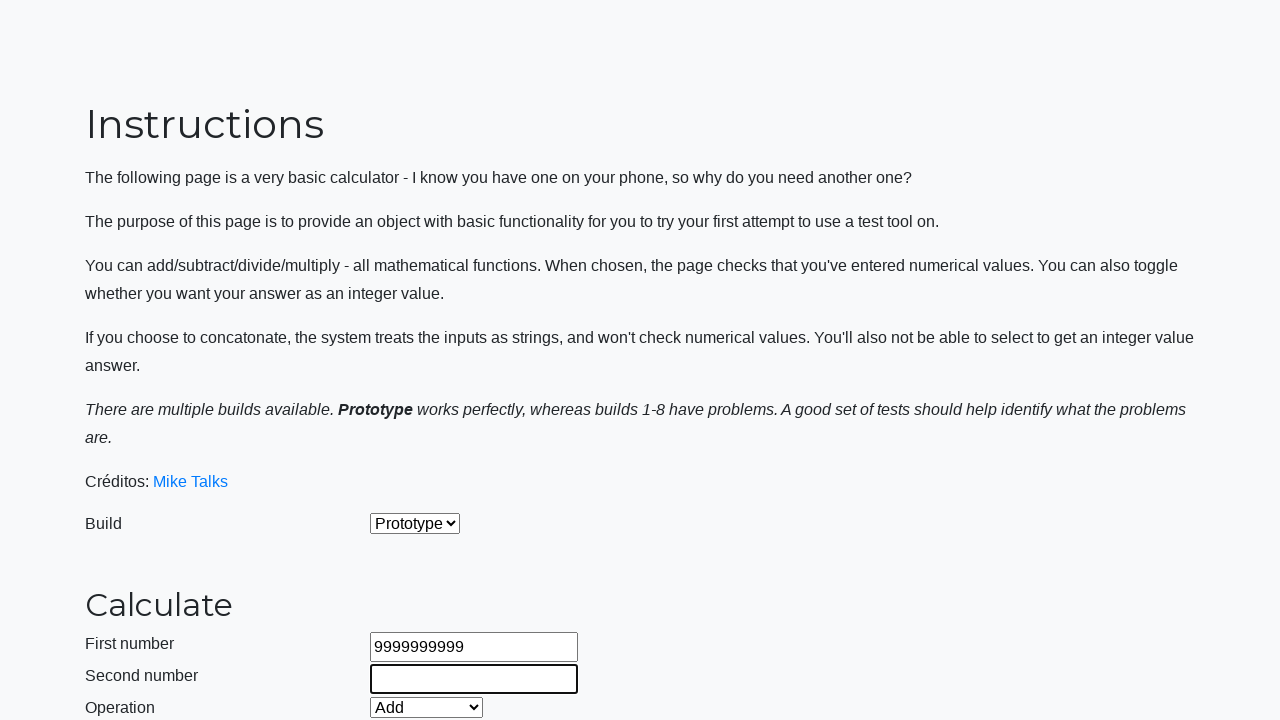

Filled second operand field with invalid value 'K' on #number2Field
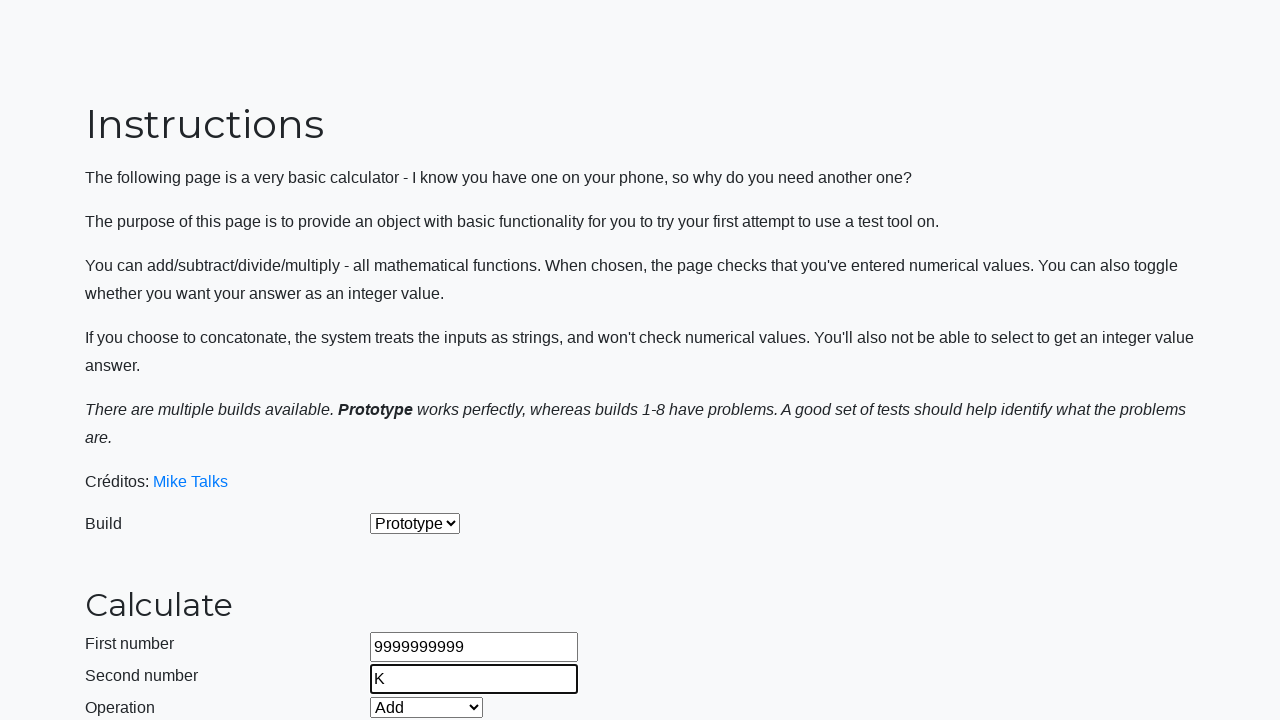

Clicked calculate button to perform addition at (422, 451) on #calculateButton
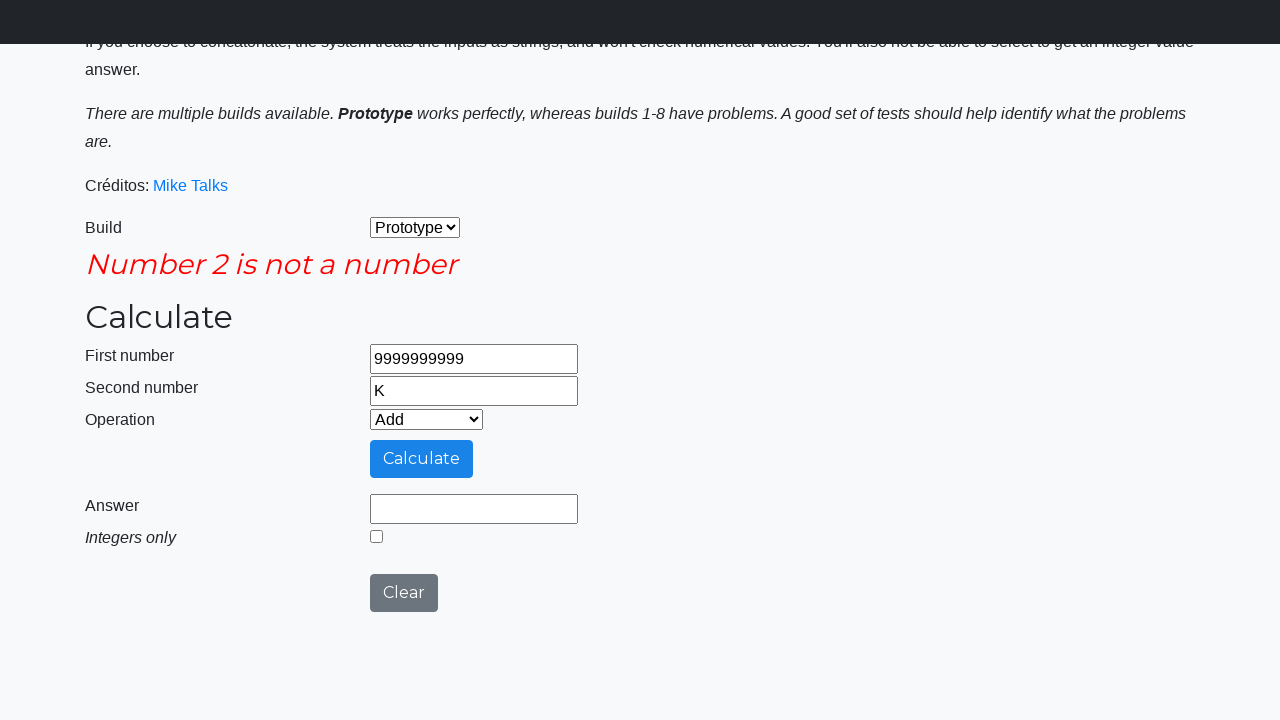

Error message field appeared, confirming validation error for invalid second operand
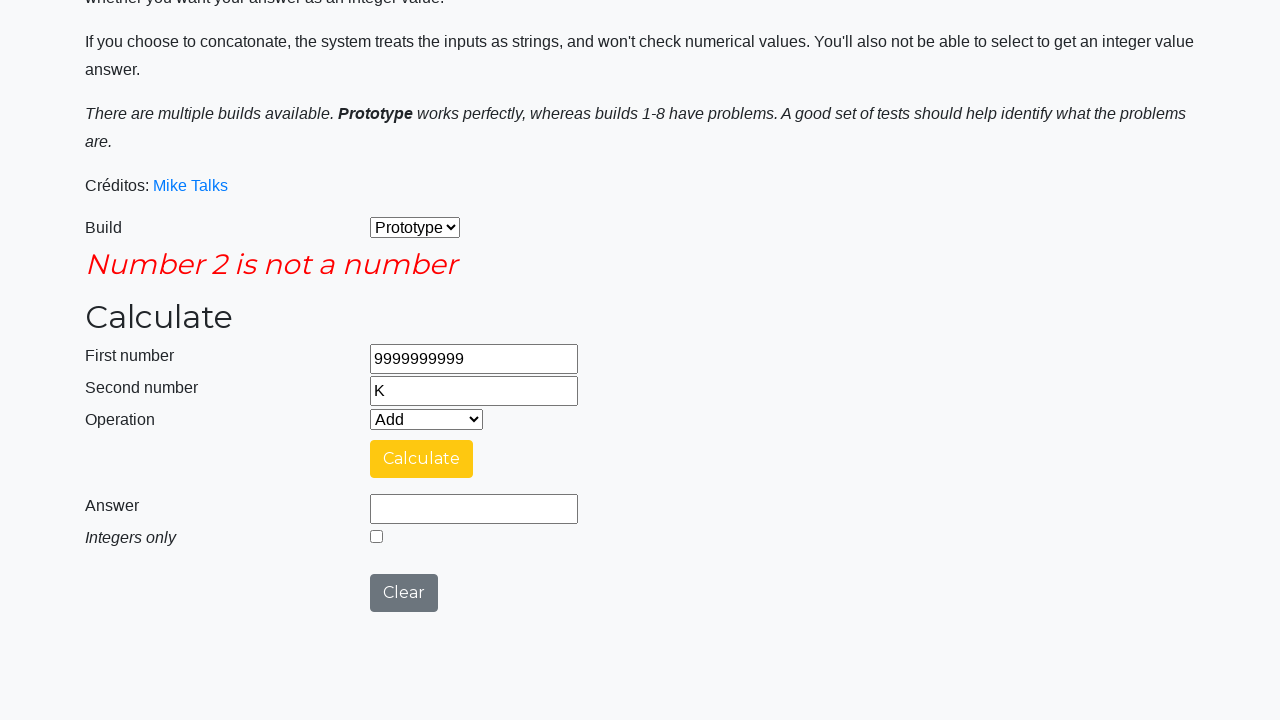

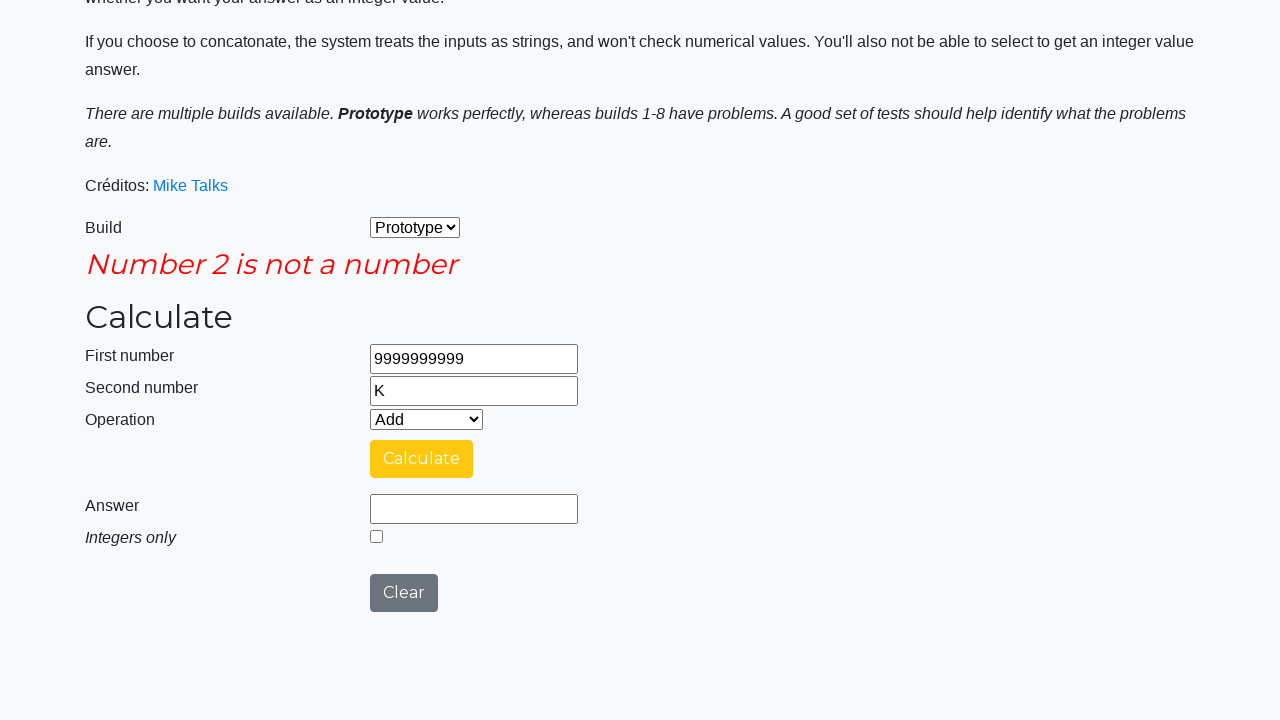